Tests alert handling functionality by clicking a button to trigger an alert and then accepting it

Starting URL: https://letcode.in/waits

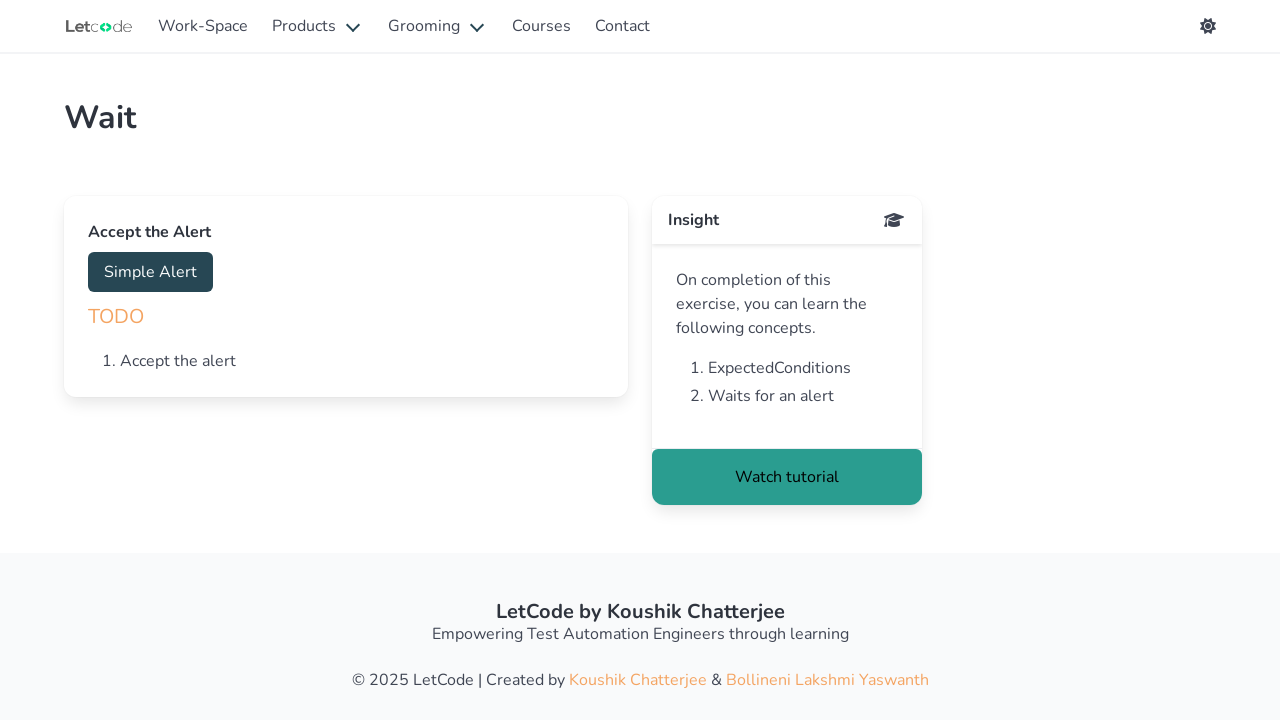

Clicked button to trigger alert at (150, 272) on #accept
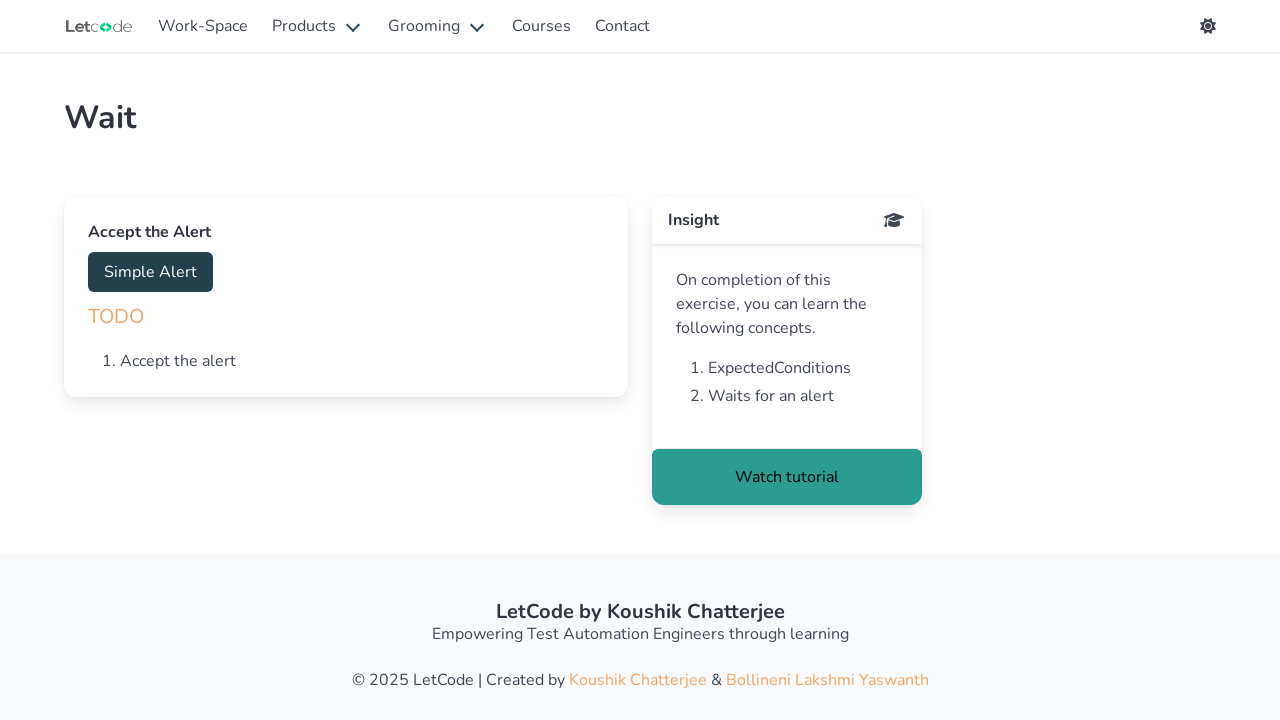

Set up dialog handler to accept alerts
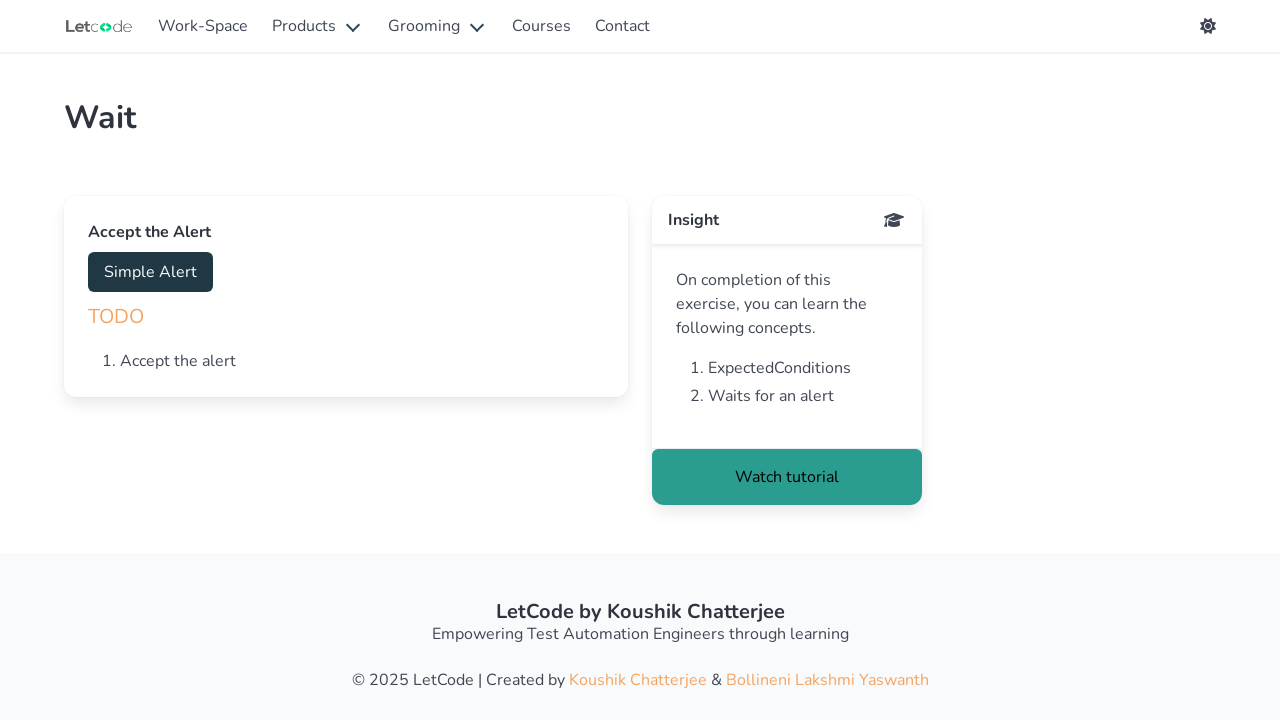

Alert appeared and was accepted
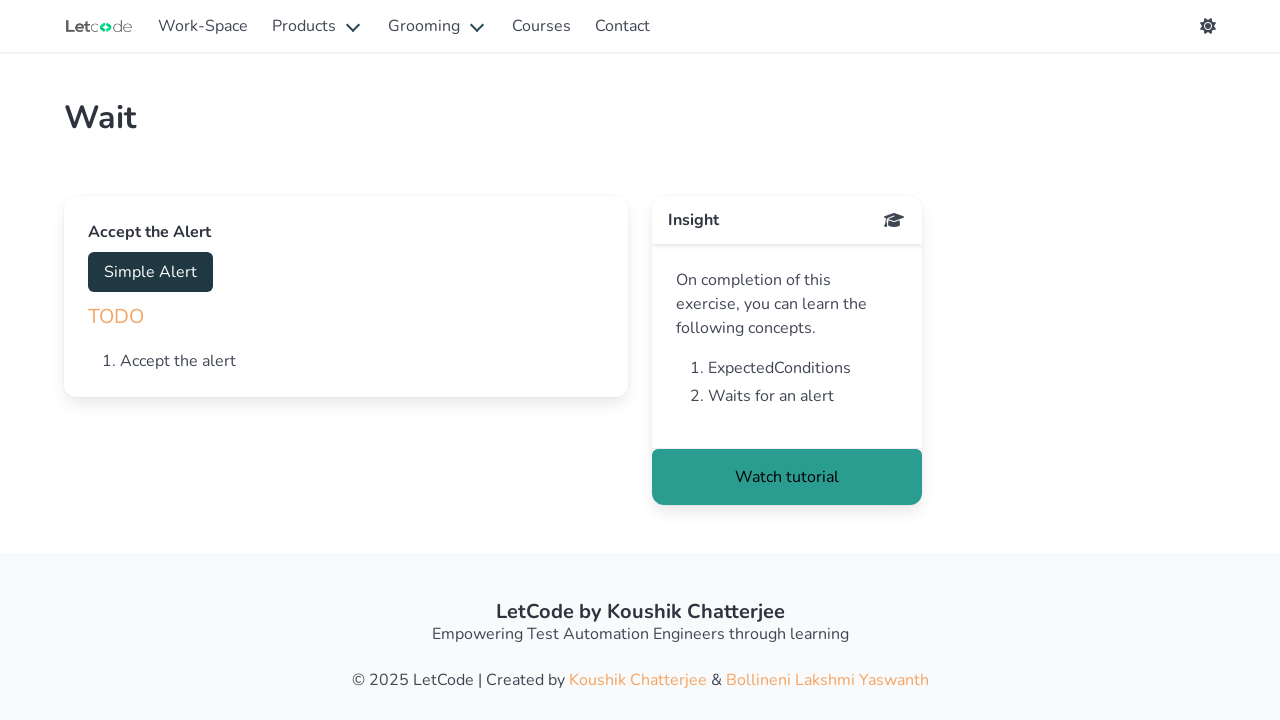

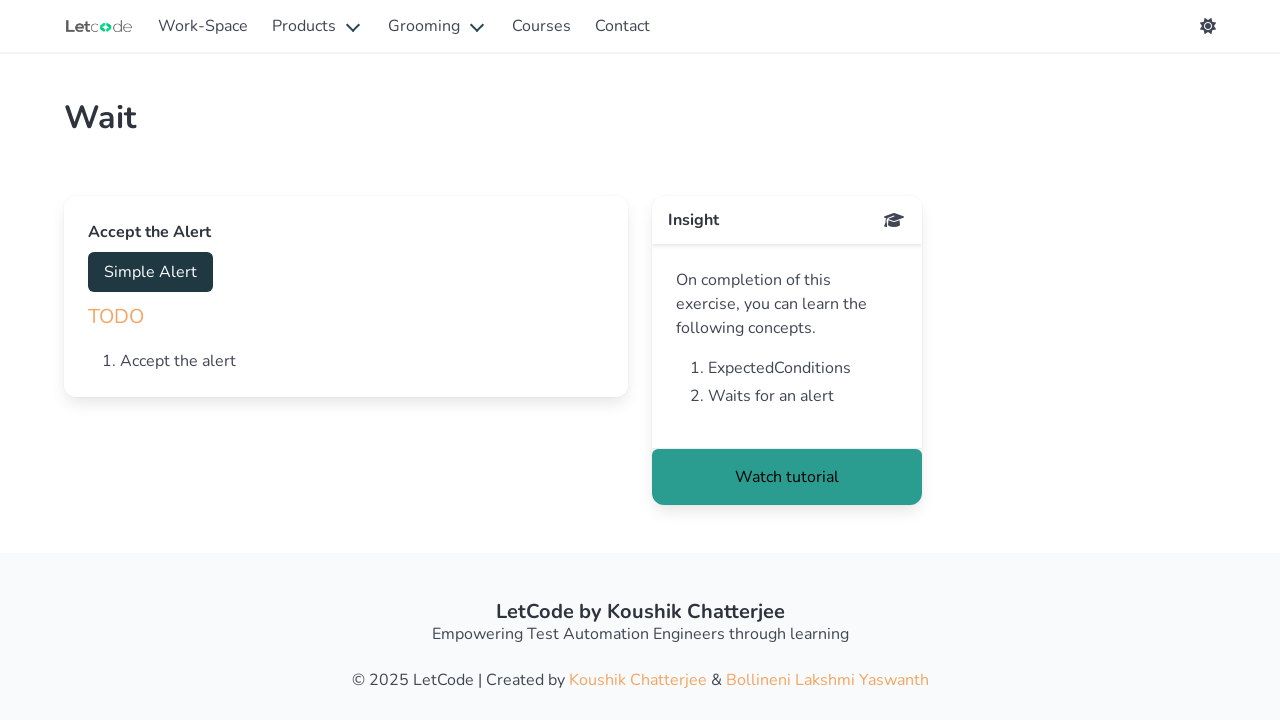